Tests the forgot password functionality by entering an email address and clicking the retrieve password button on a demo site.

Starting URL: https://the-internet.herokuapp.com/forgot_password

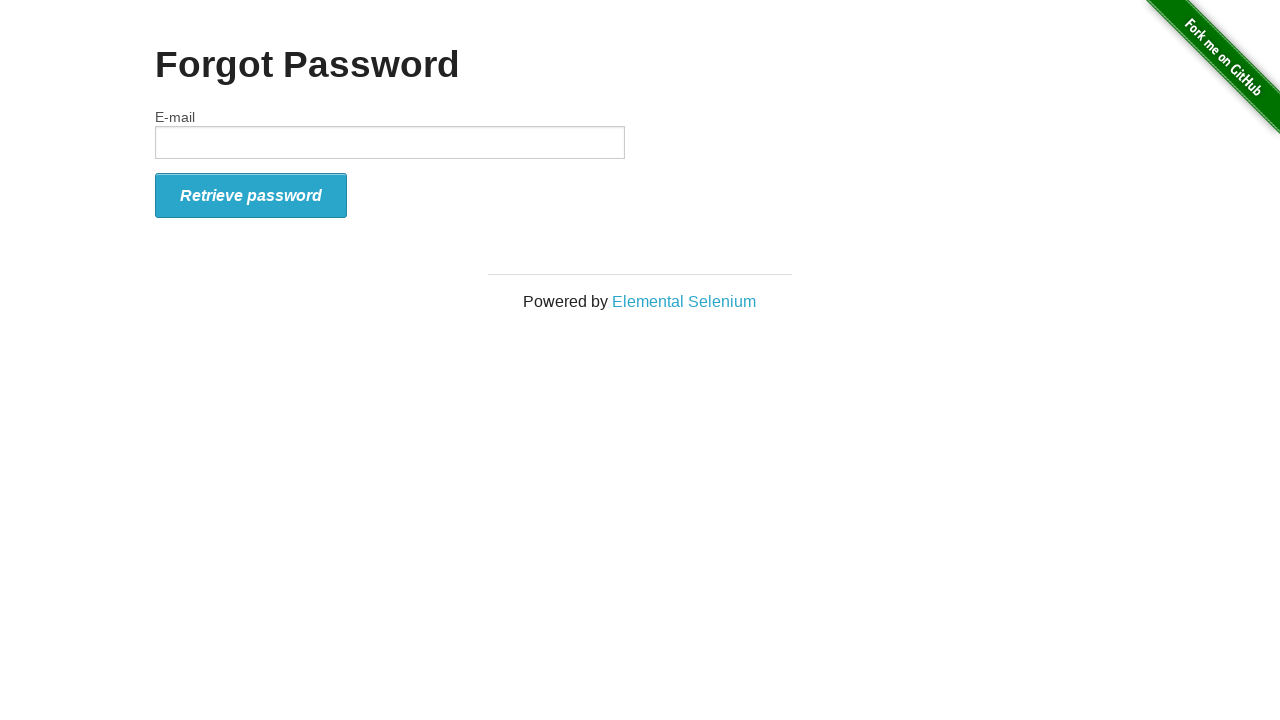

Entered email address 'testuser2024@example.com' in the email field on input
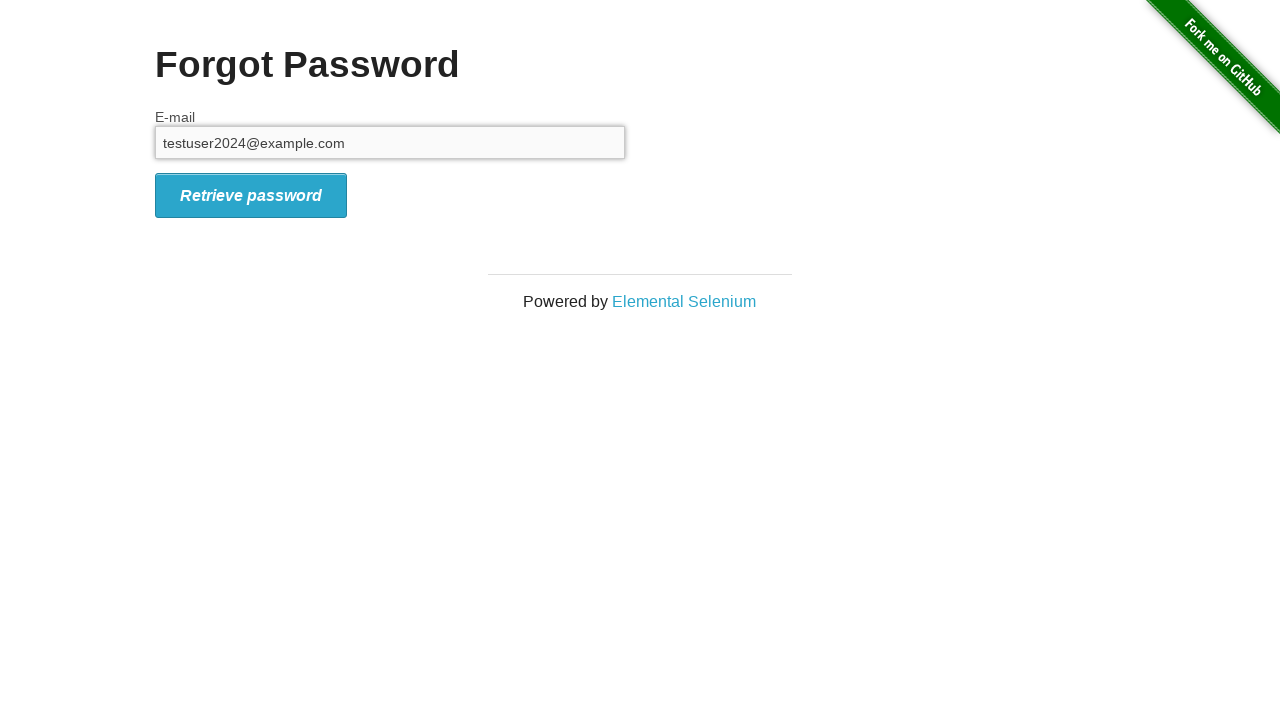

Clicked the retrieve password button at (251, 195) on button
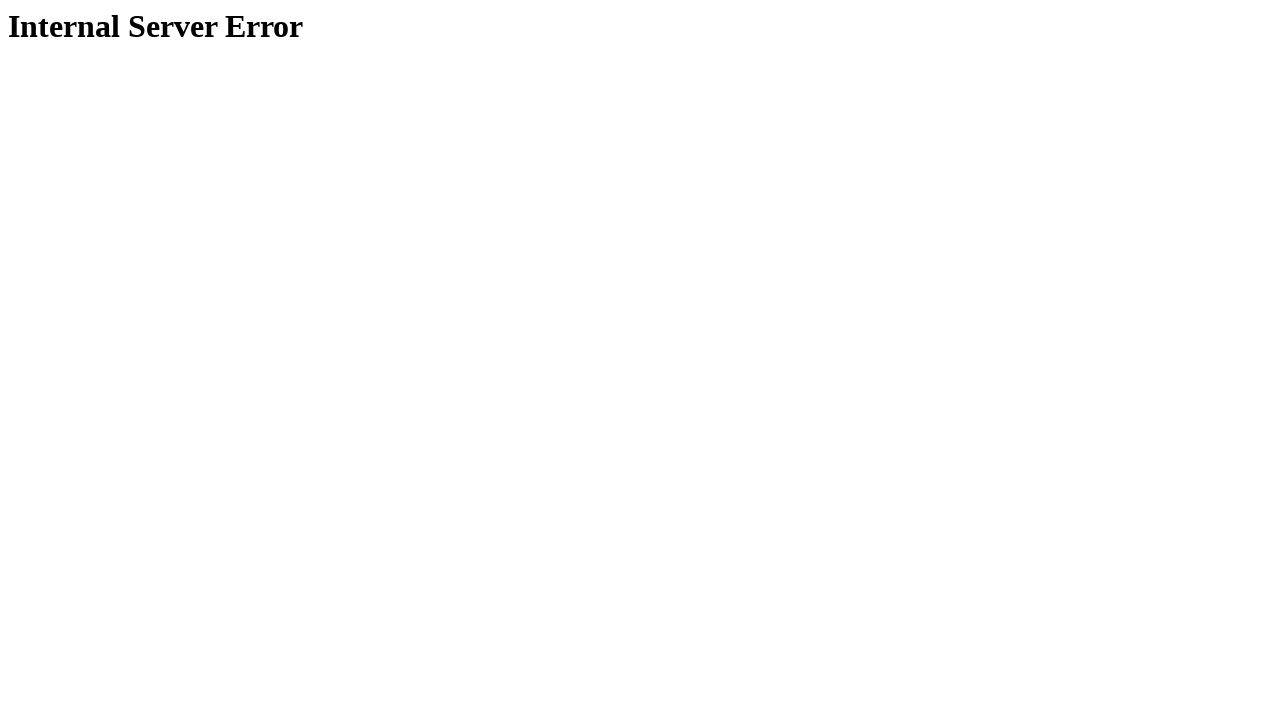

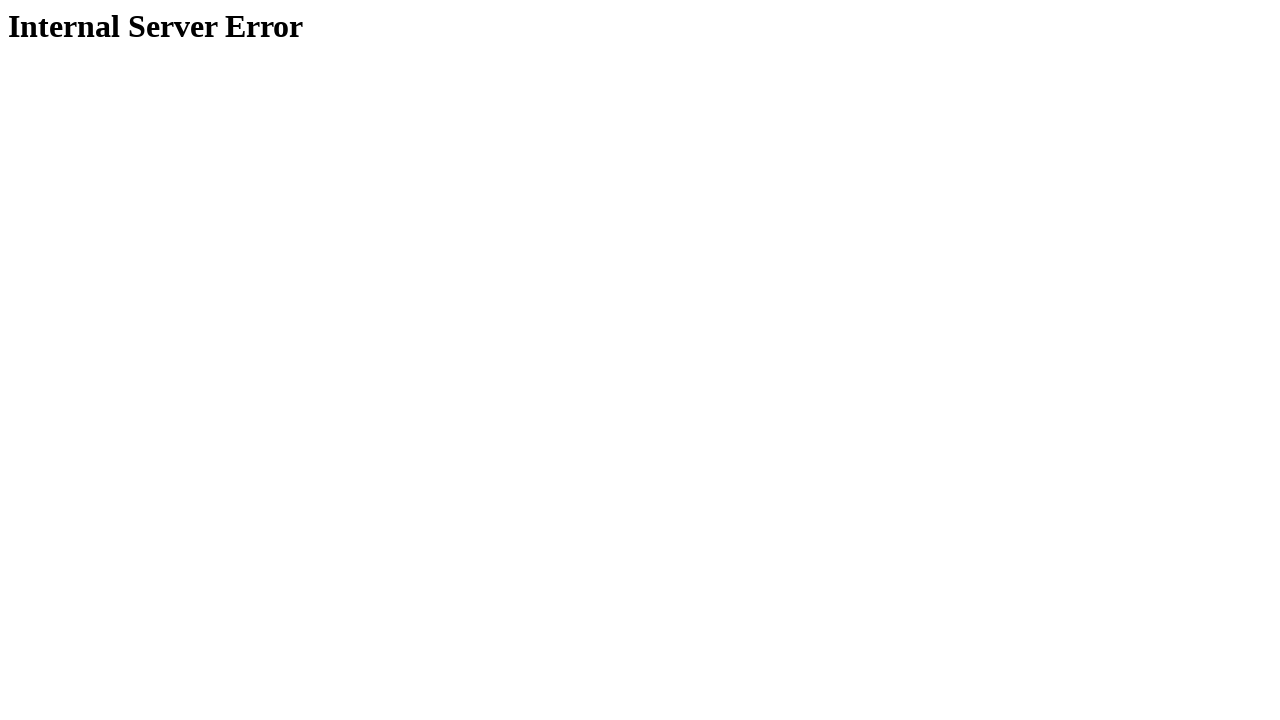